Tests dropdown menu functionality by selecting options using index, value, and visible text methods, then verifies the dropdown has exactly 3 options.

Starting URL: https://the-internet.herokuapp.com/dropdown

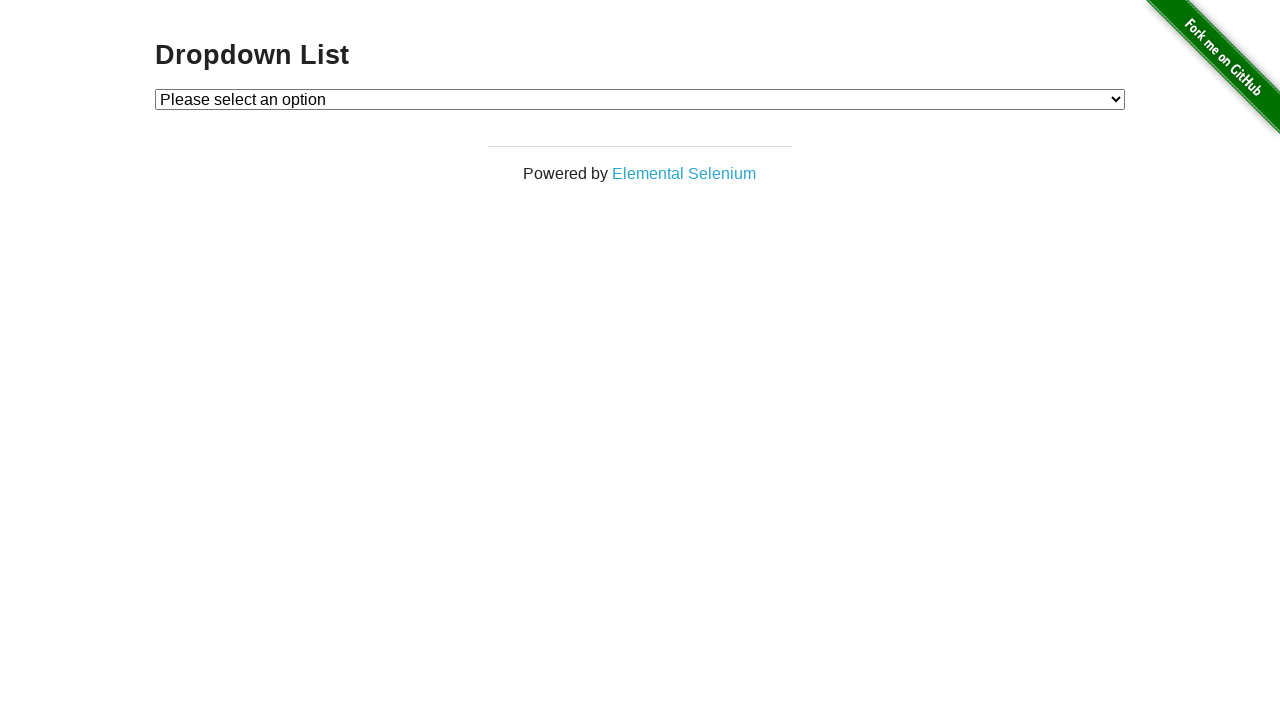

Located dropdown element with id 'dropdown'
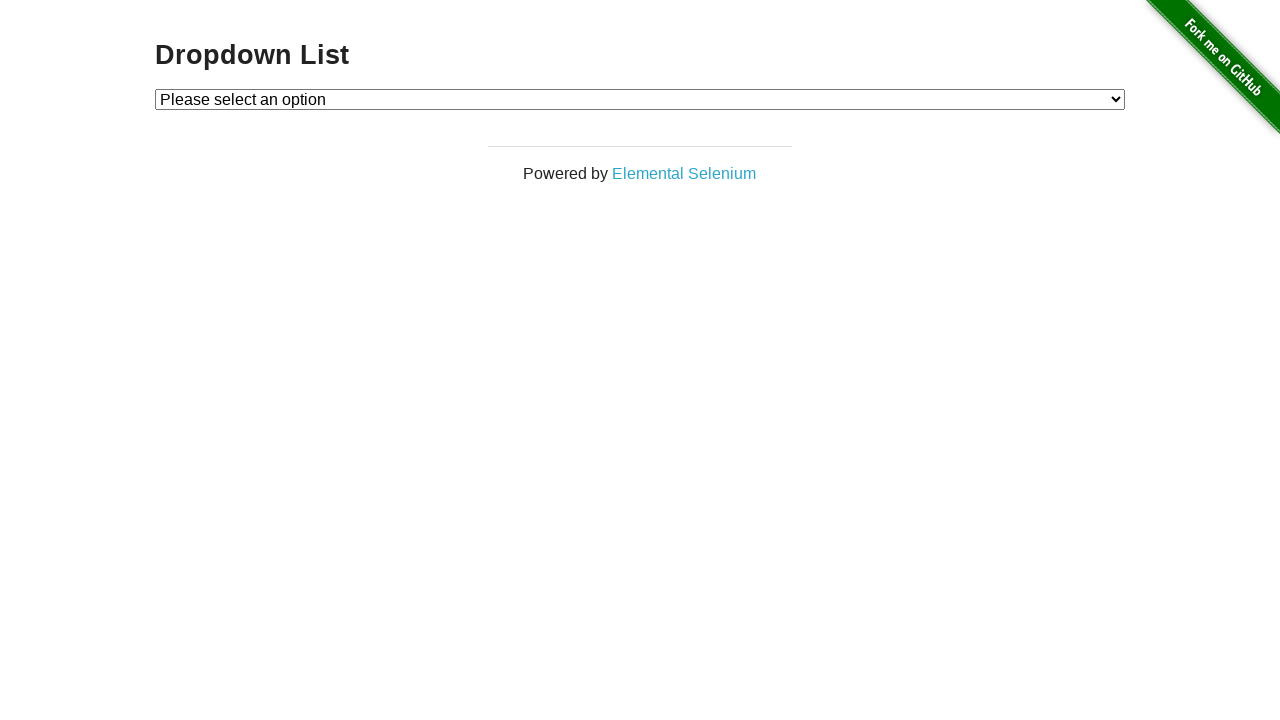

Selected Option 1 using index 1 on #dropdown
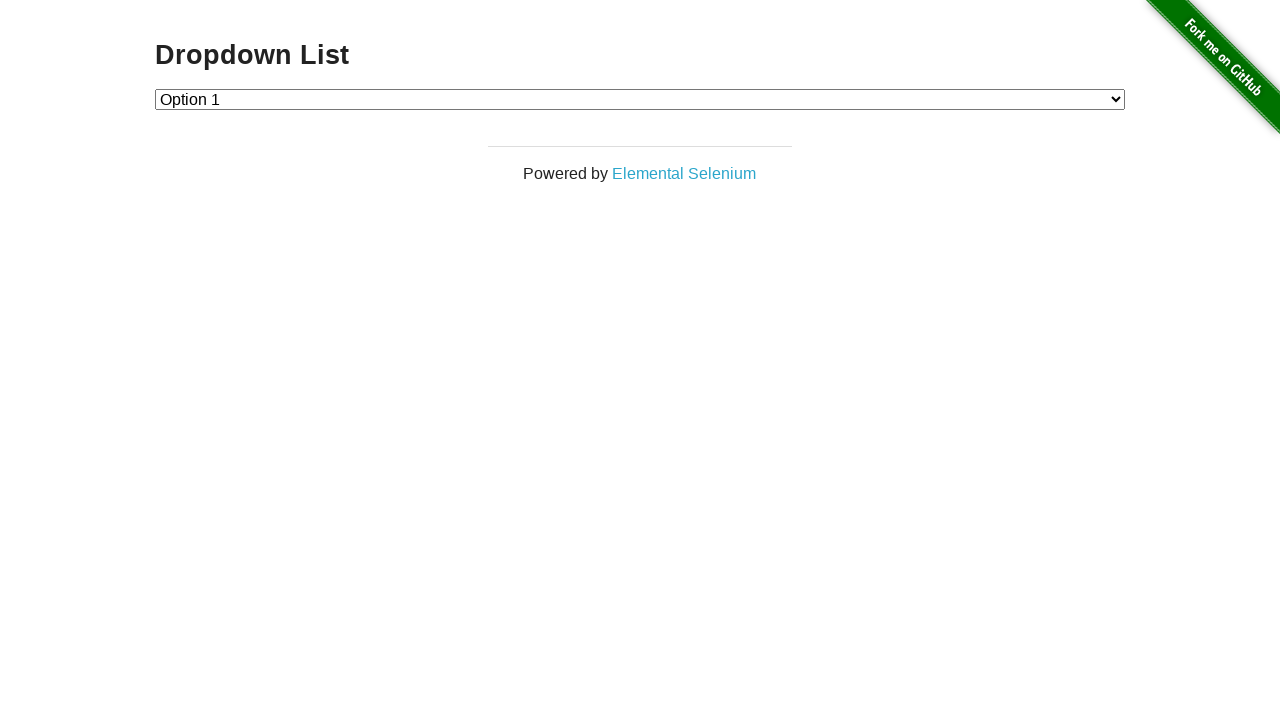

Selected Option 2 using value '2' on #dropdown
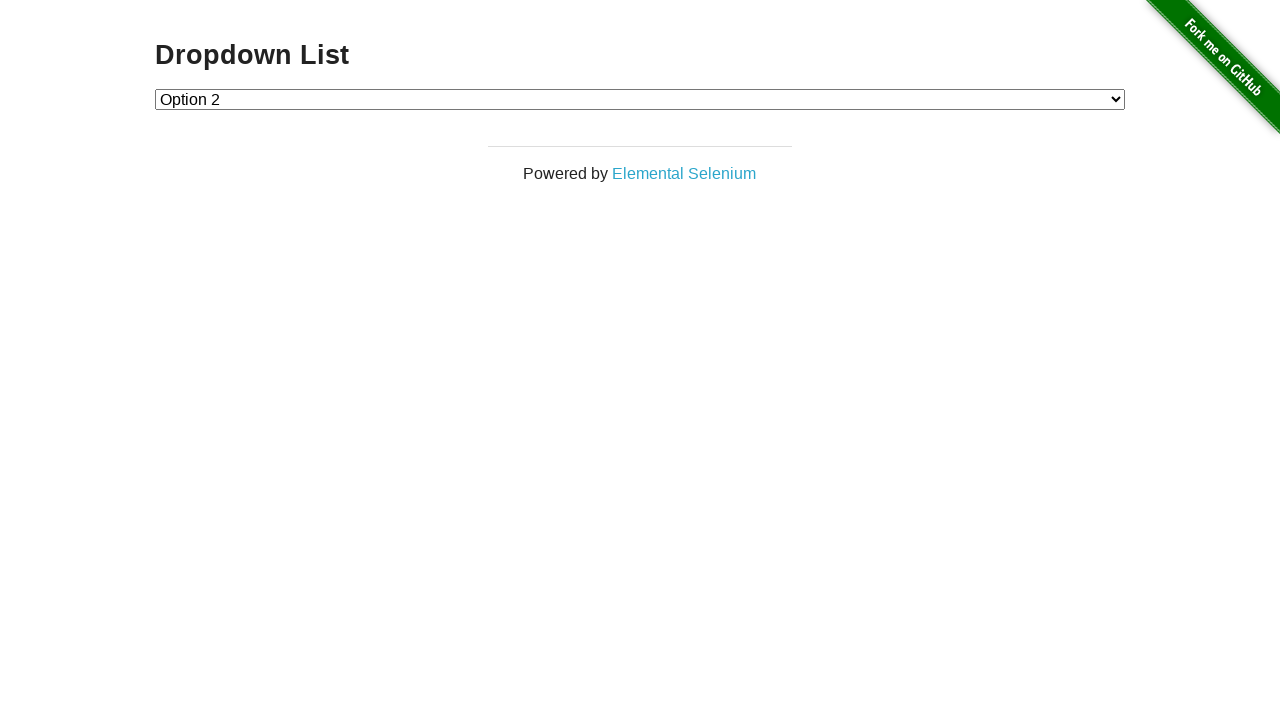

Selected Option 1 using visible text label on #dropdown
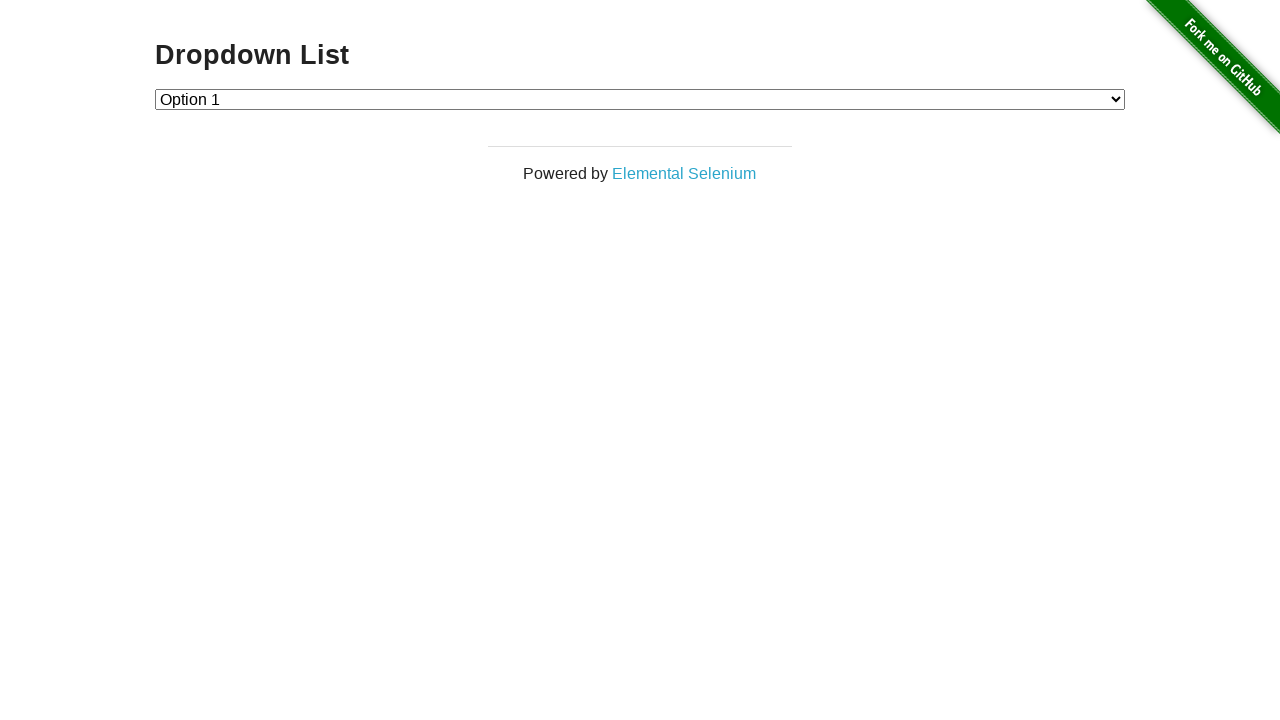

Located all option elements in dropdown
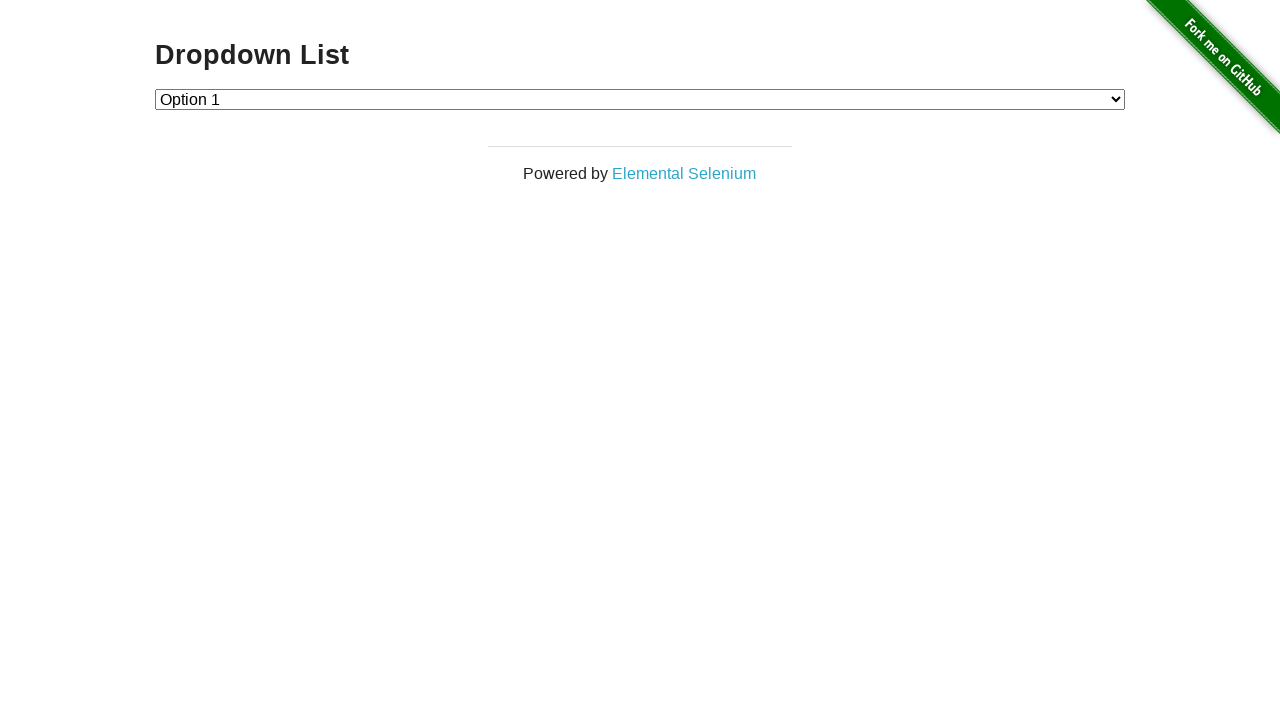

Counted dropdown options: 3 options found
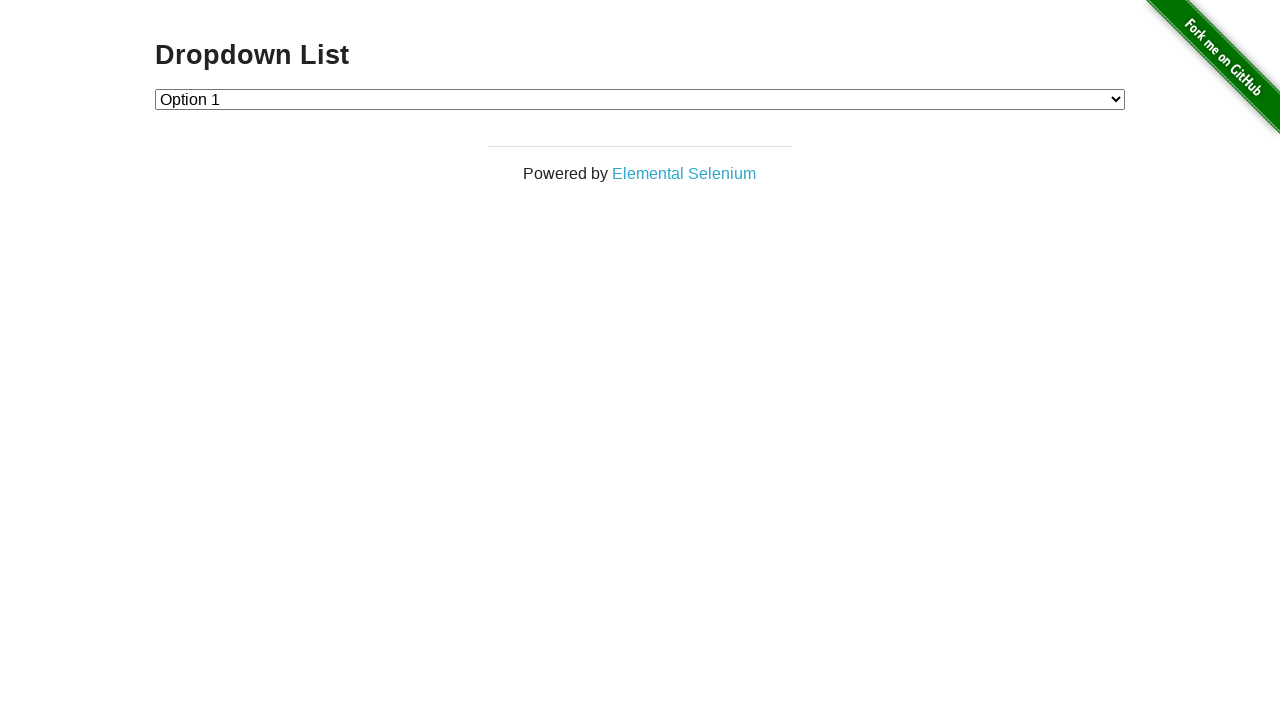

Verified dropdown has exactly 3 options
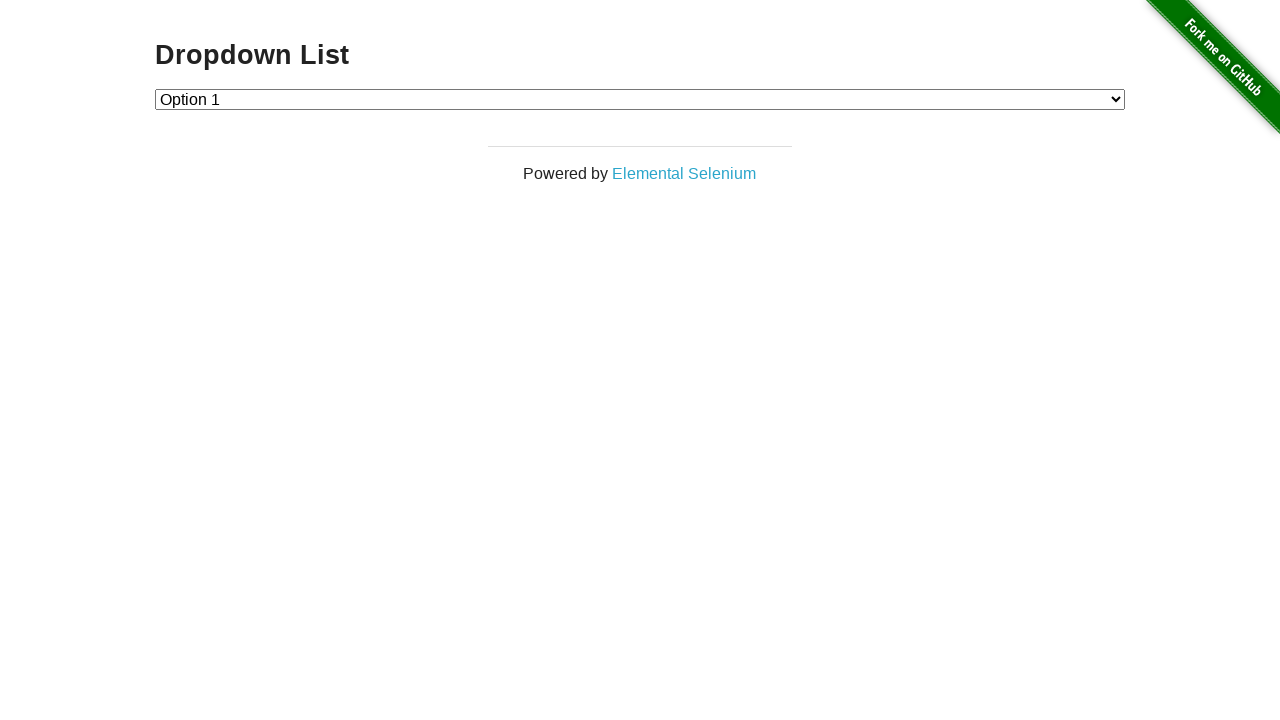

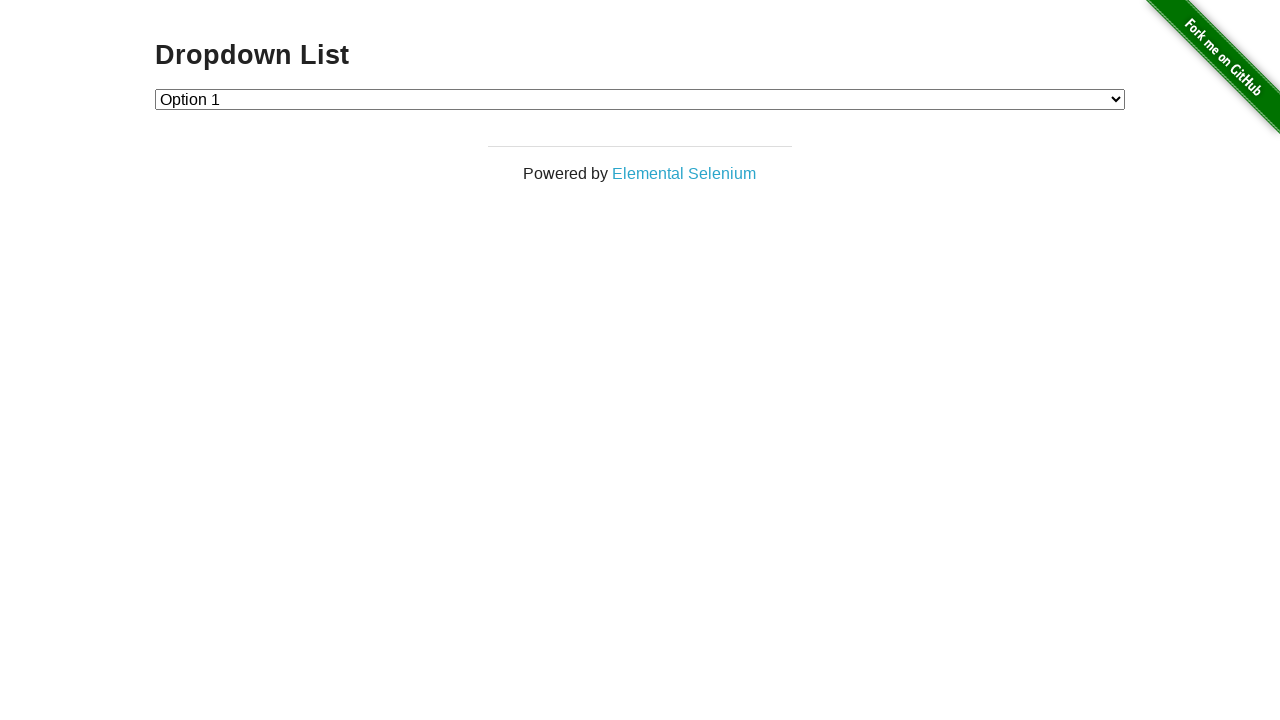